Tests pagination functionality on a table by searching for a specific country across multiple pages and selecting its checkbox when found

Starting URL: https://selectorshub.com/xpath-practice-page/

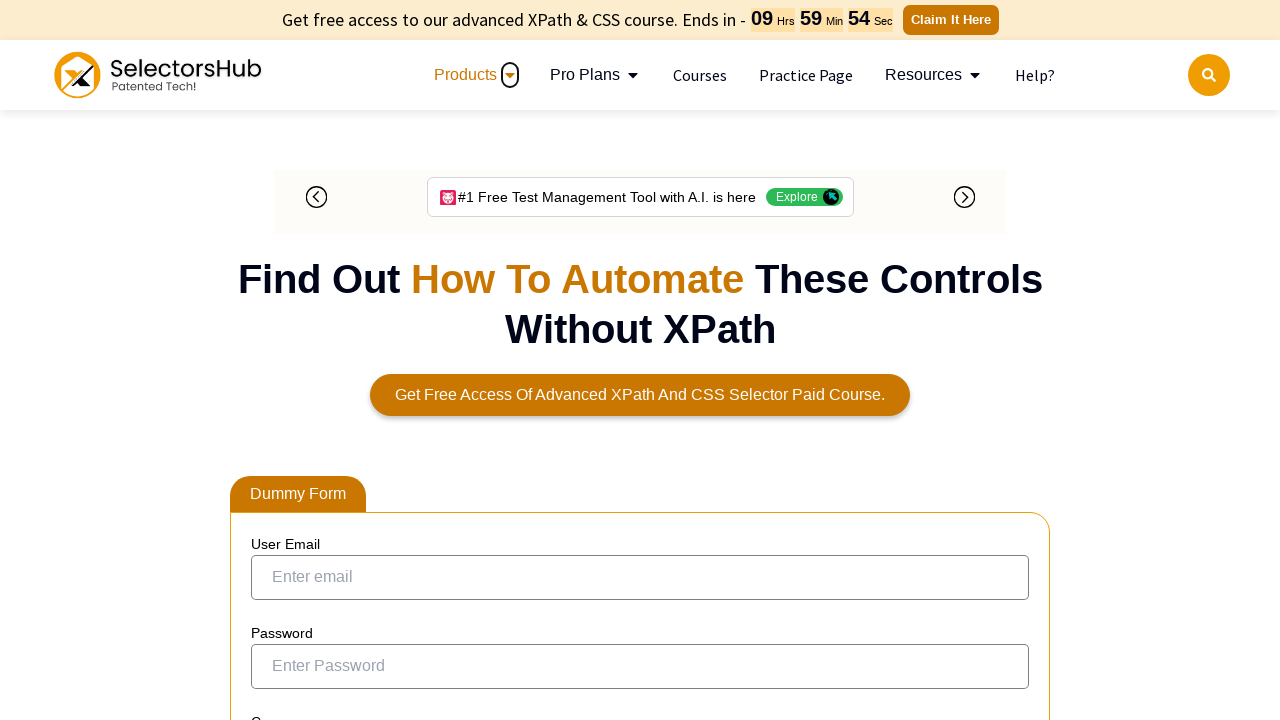

Queried for country 'Denmark' on current page
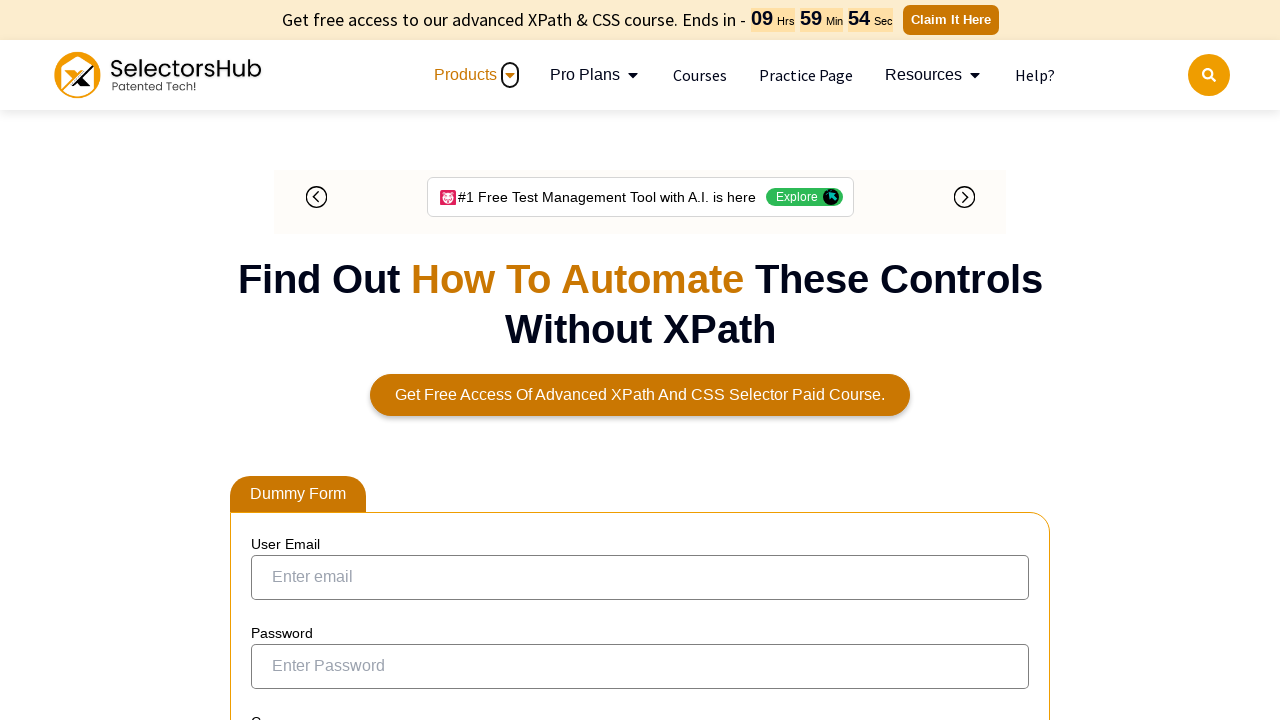

Clicked checkbox for country 'Denmark' at (266, 352) on //td[text()='Denmark']/preceding-sibling::td/input[@type='checkbox']
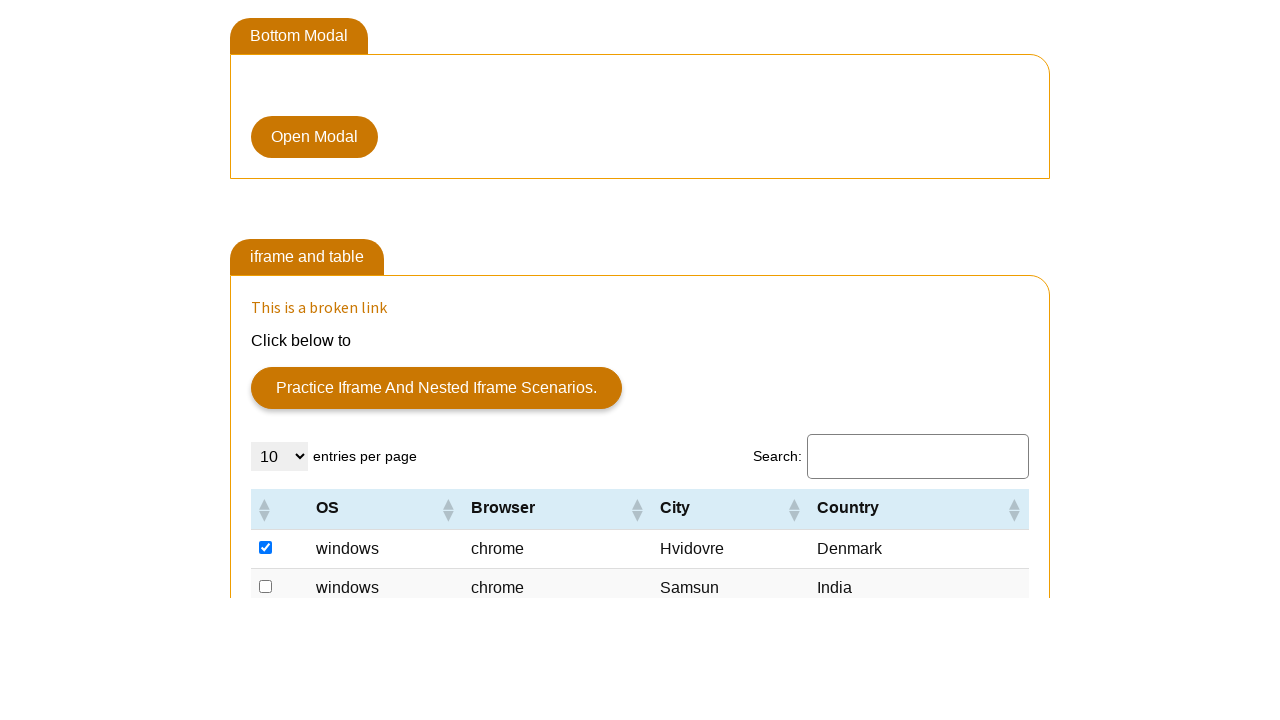

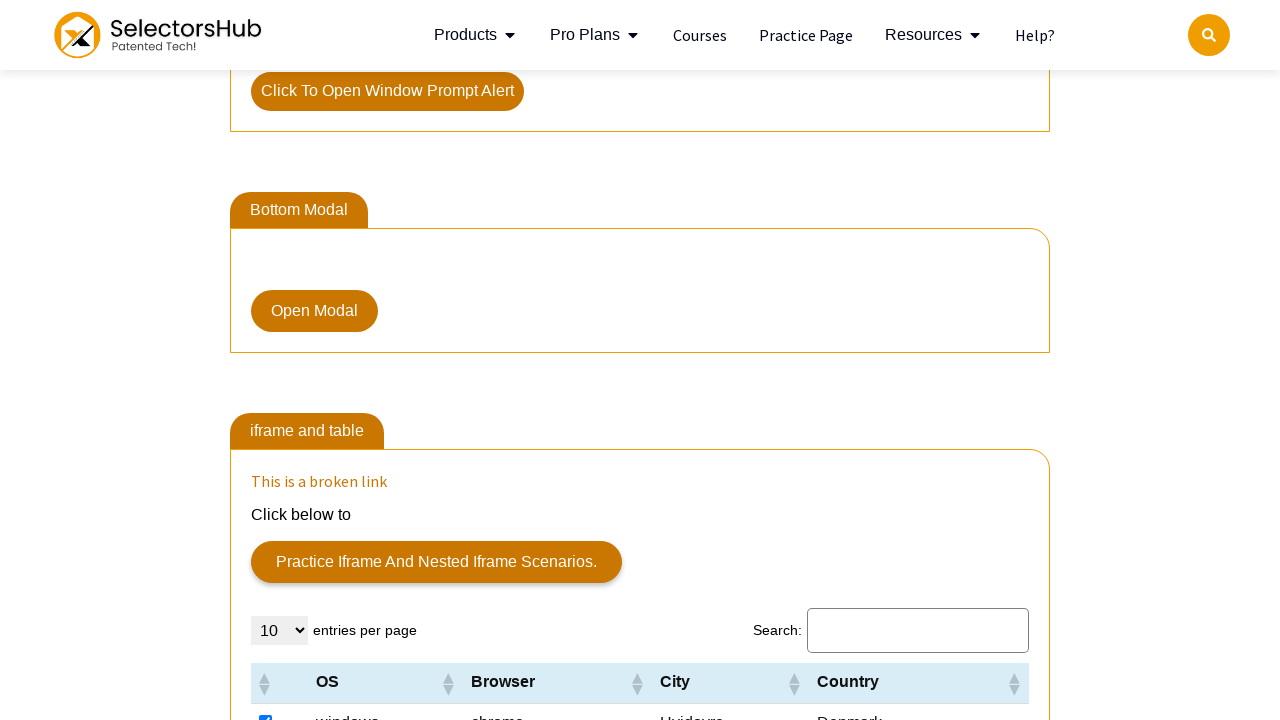